Tests that text on the page changes after waiting, demonstrating sleep-based synchronization

Starting URL: https://kristinek.github.io/site/examples/sync

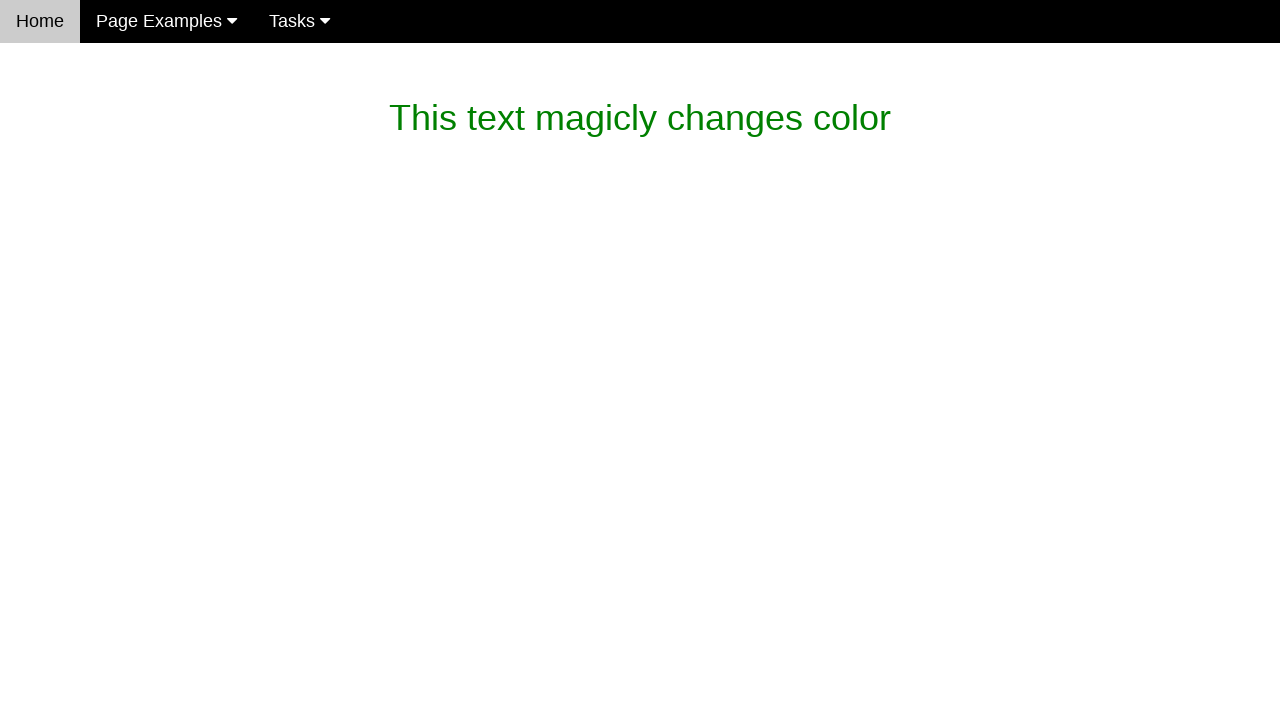

Verified initial text is 'This text magicly changes color'
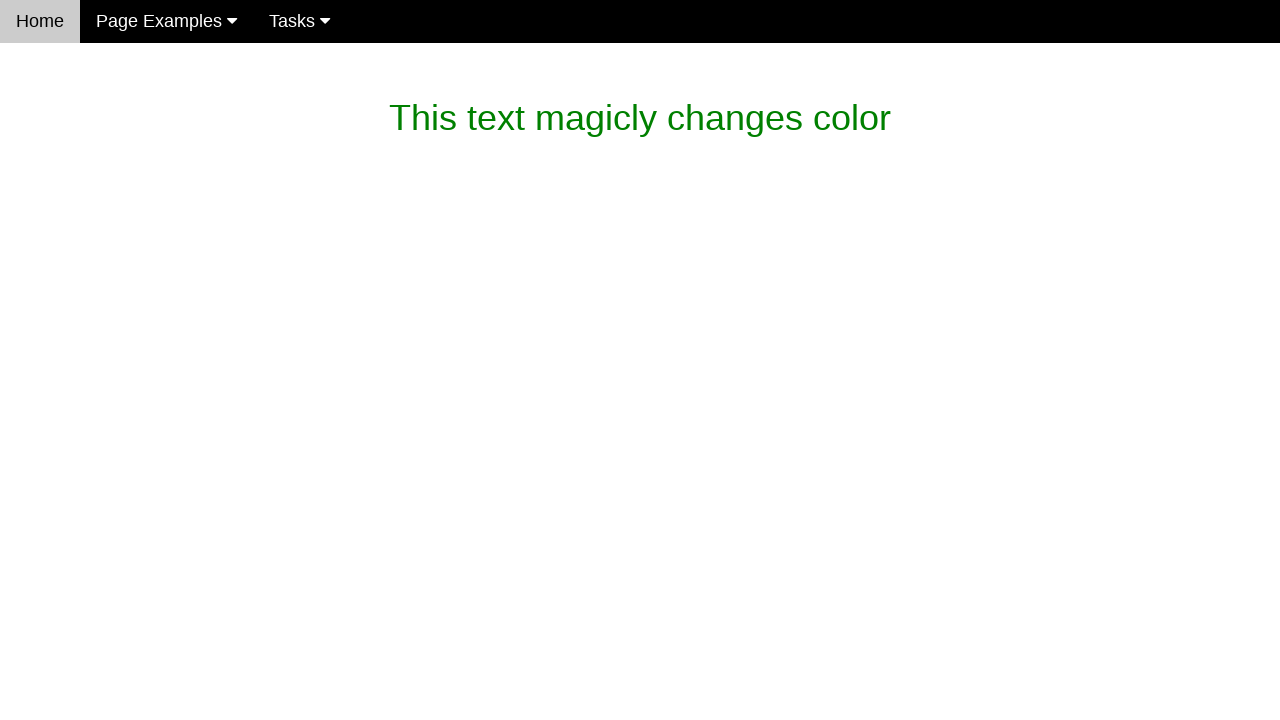

Waited for text to change and include 'dev magic'
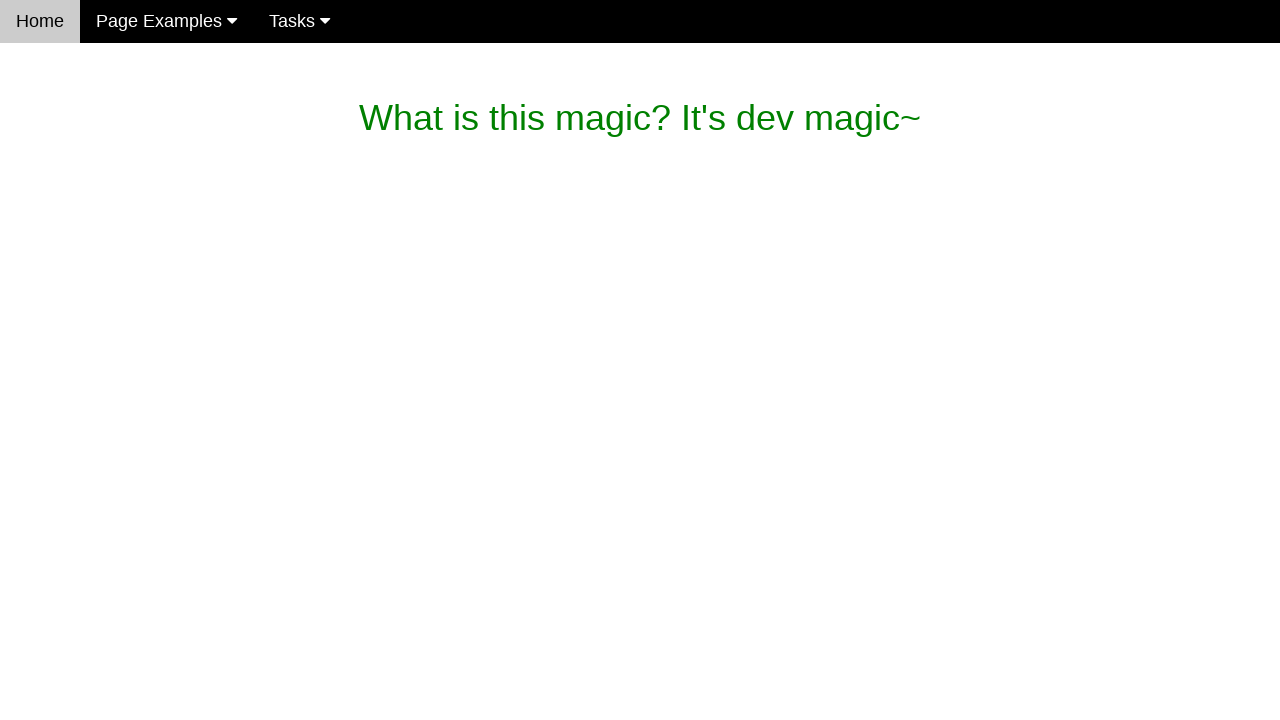

Verified text changed to 'What is this magic? It's dev magic~'
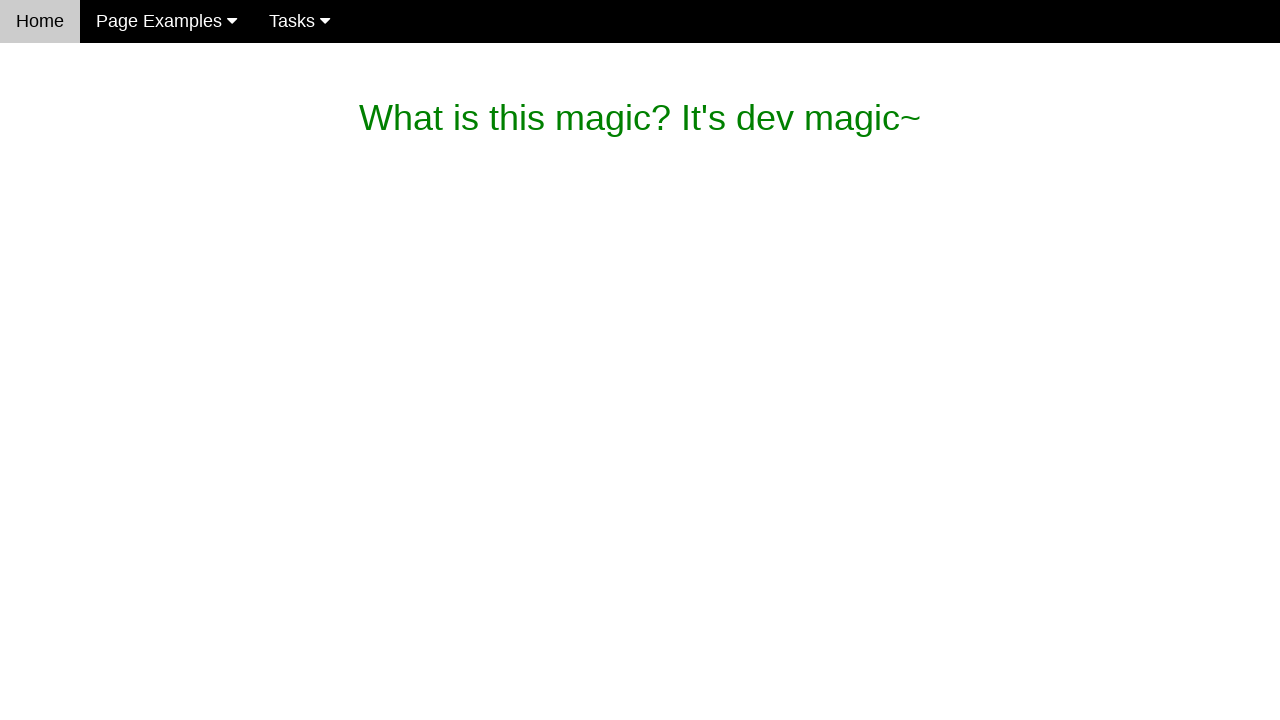

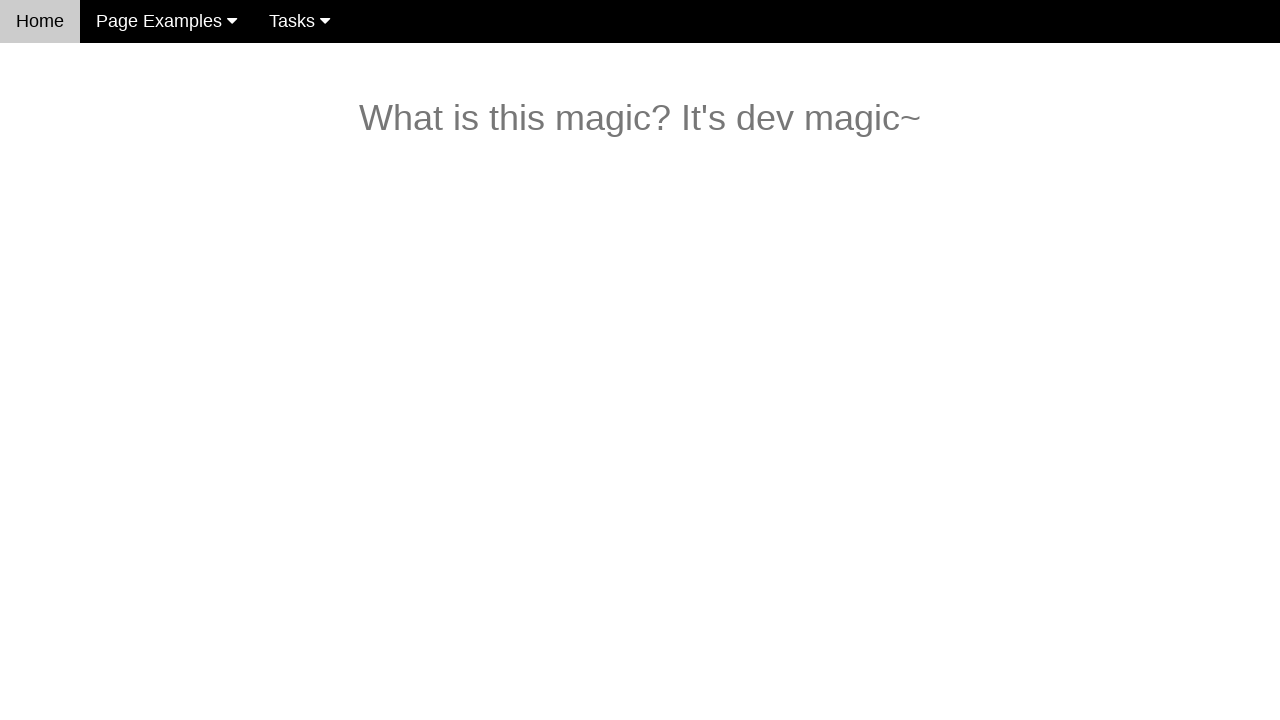